Tests form interaction by entering text in first name field, selecting all text, copying it, and pasting it into the last name field

Starting URL: https://grotechminds.com/registration/

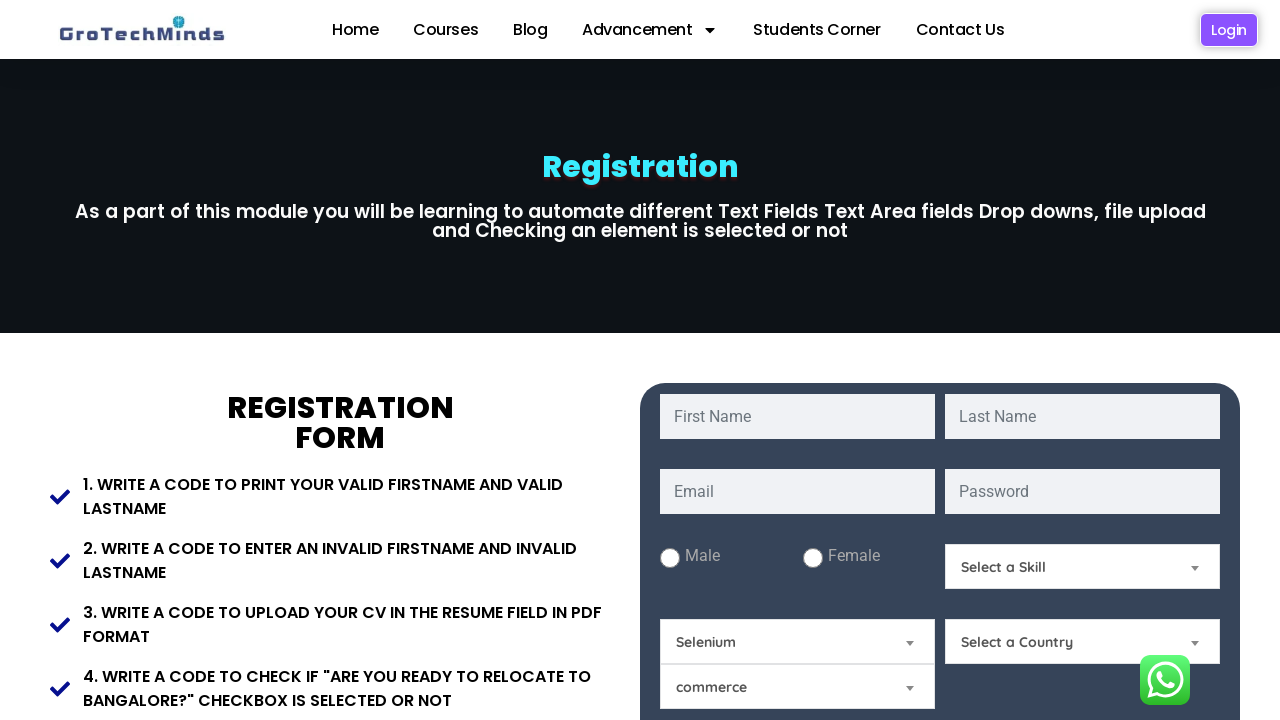

Filled first name field with 'Hema' on #fname
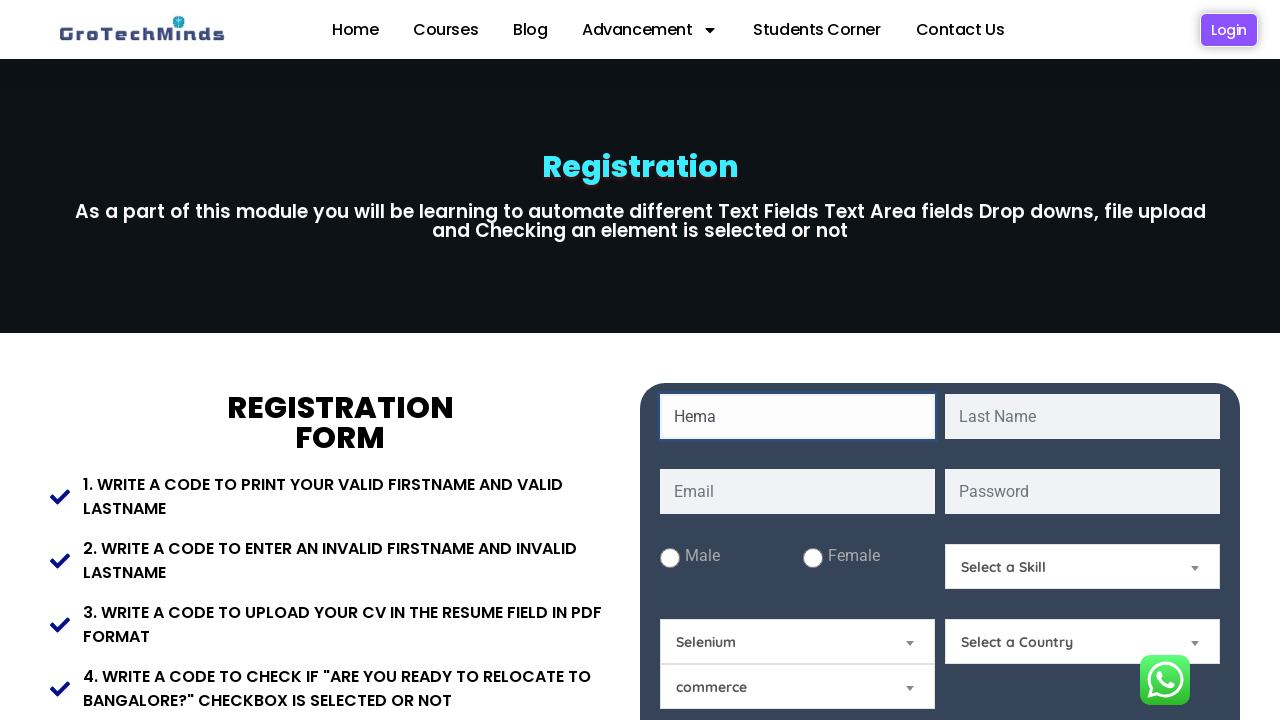

Double-clicked first name field to select text at (798, 416) on #fname
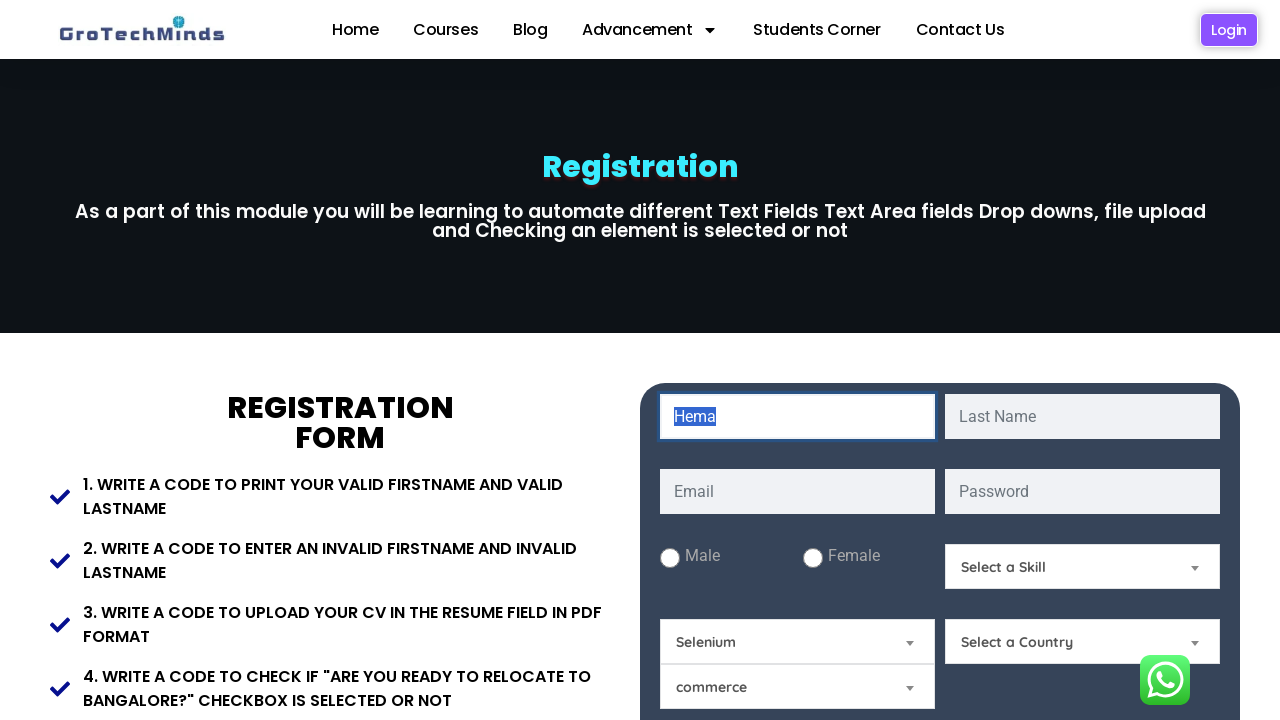

Selected all text in first name field using Ctrl+A
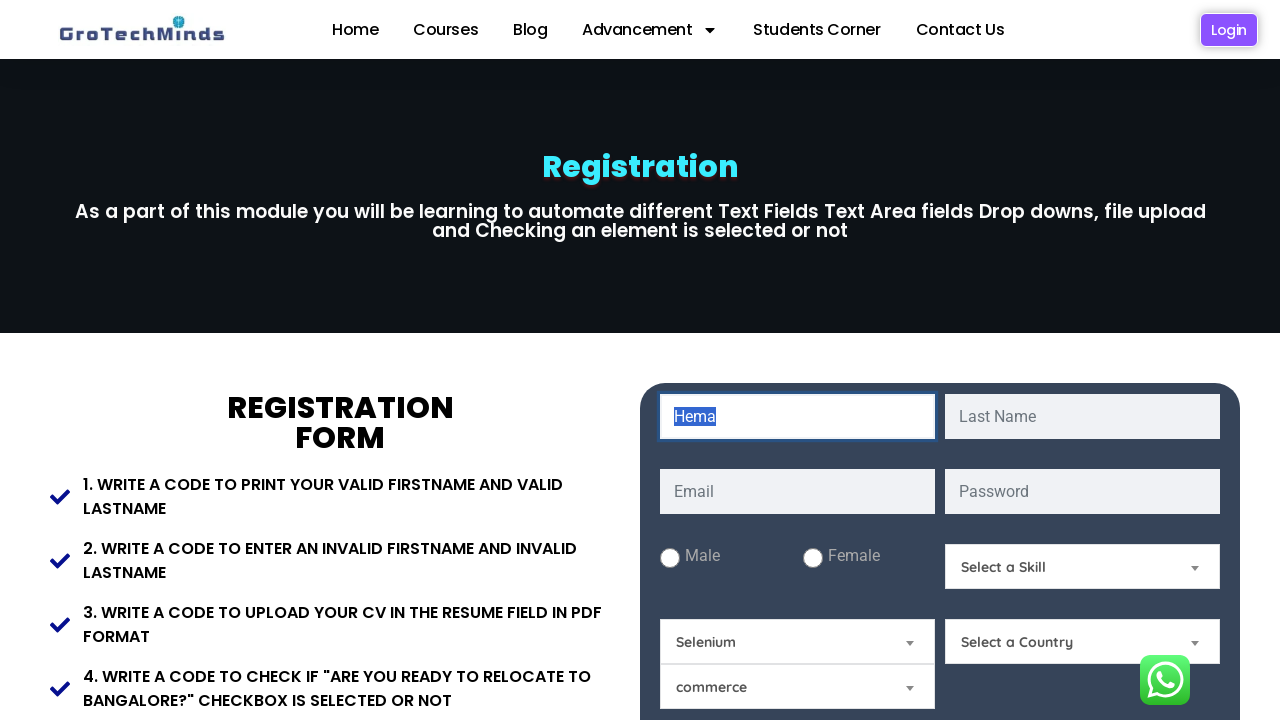

Copied selected text from first name field using Ctrl+C
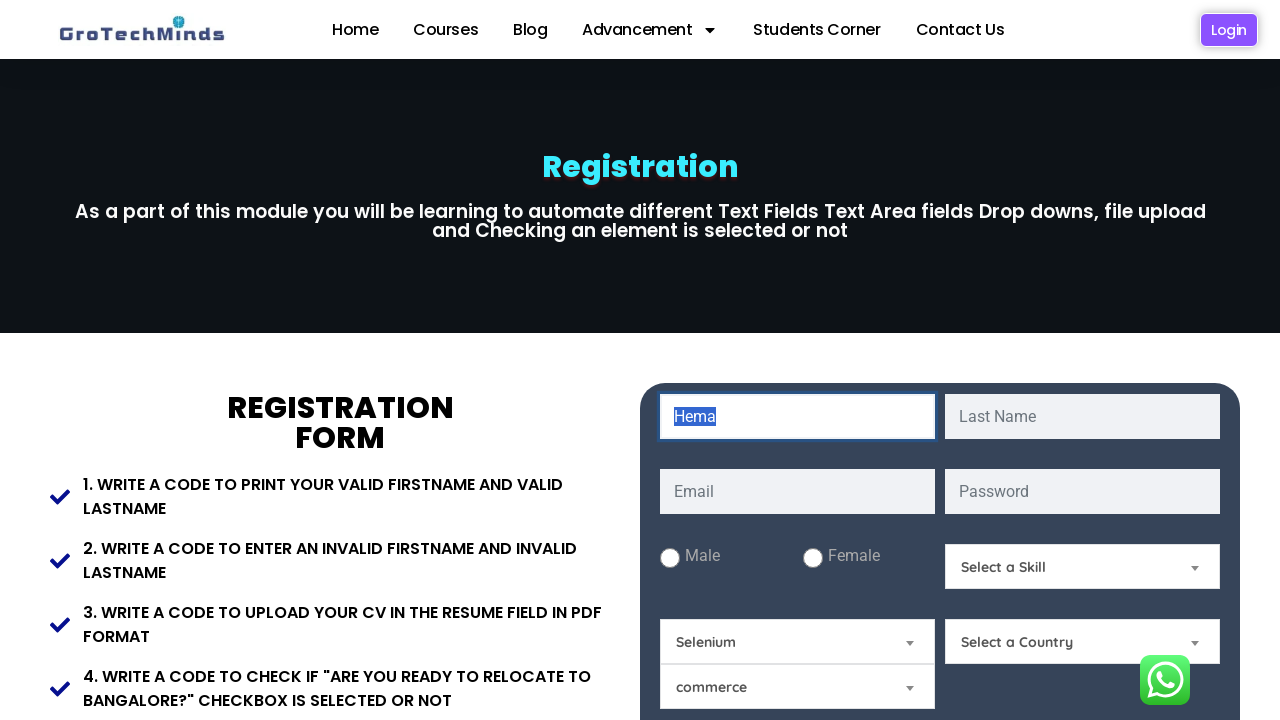

Clicked on last name field at (1082, 416) on #lname
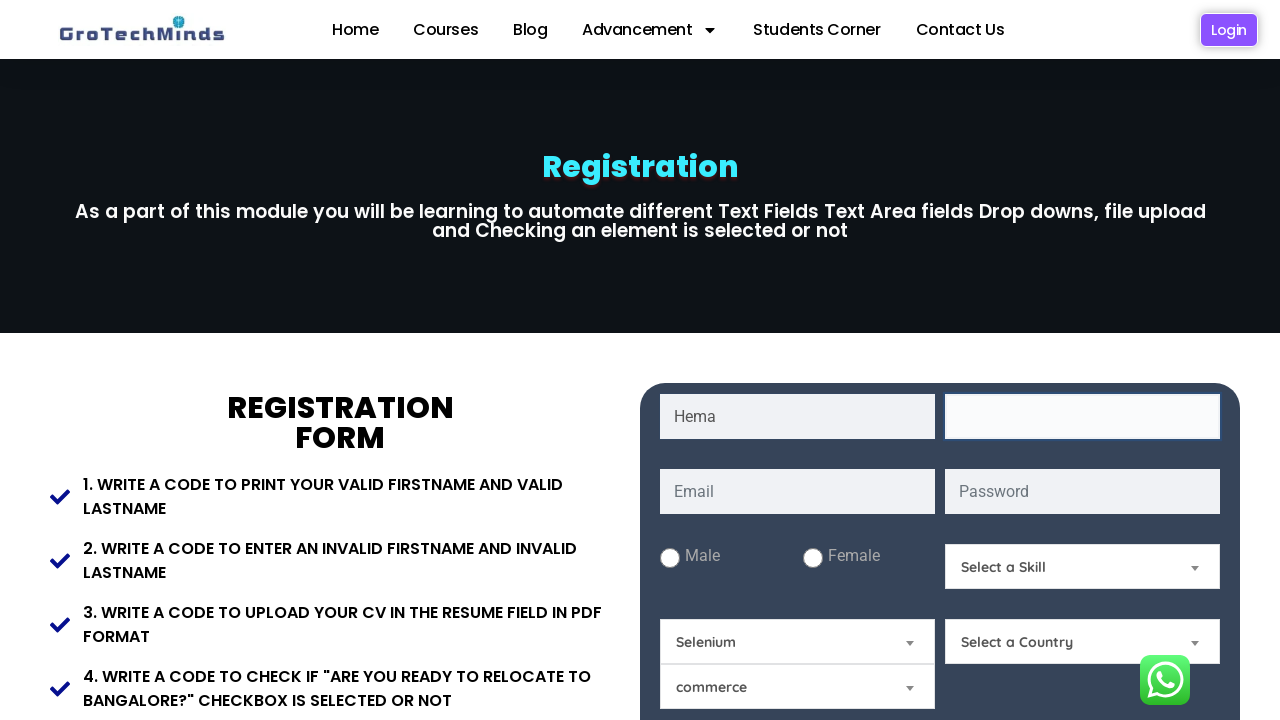

Pasted copied text into last name field using Ctrl+V
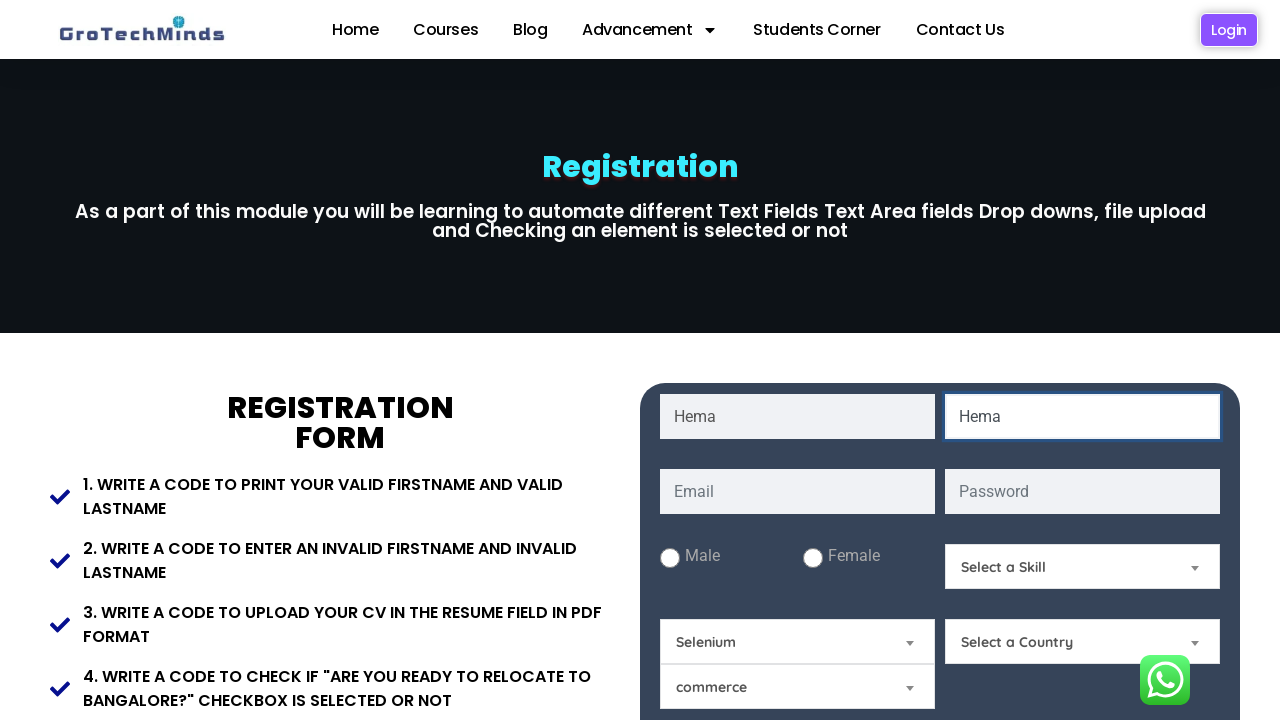

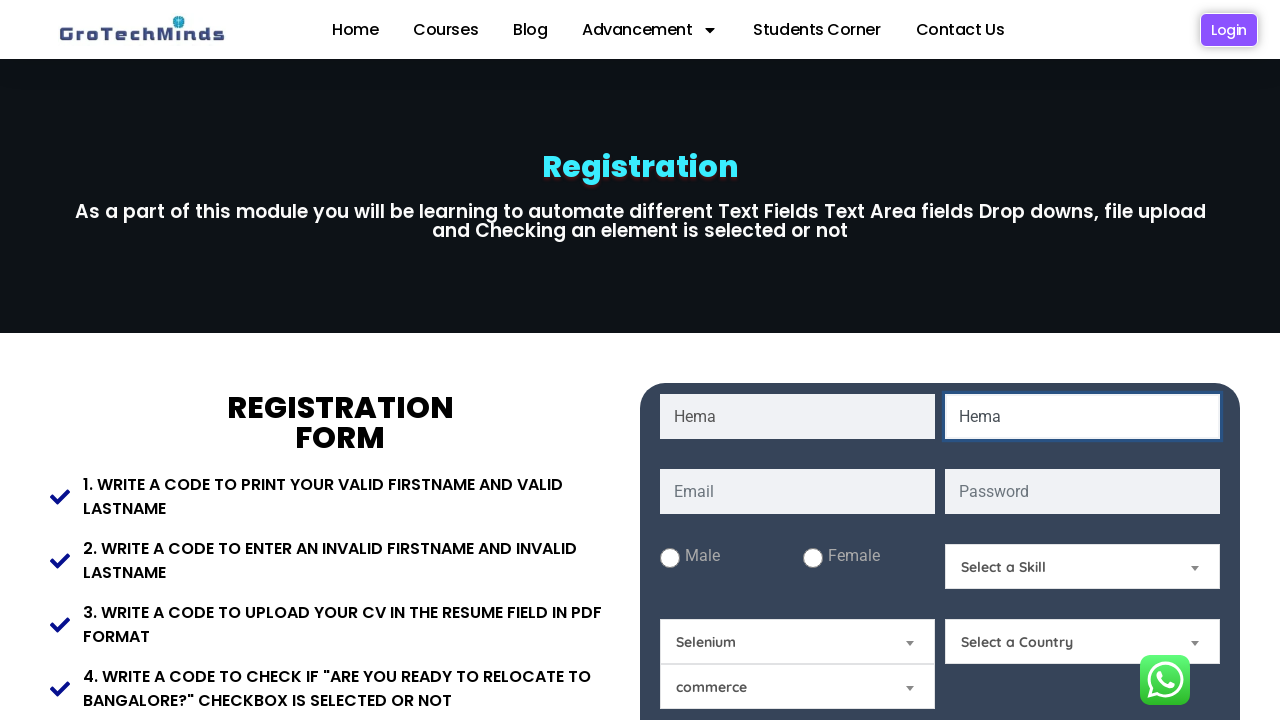